Navigates to Lidl's homepage and maximizes the browser window

Starting URL: https://www.lidl.com/

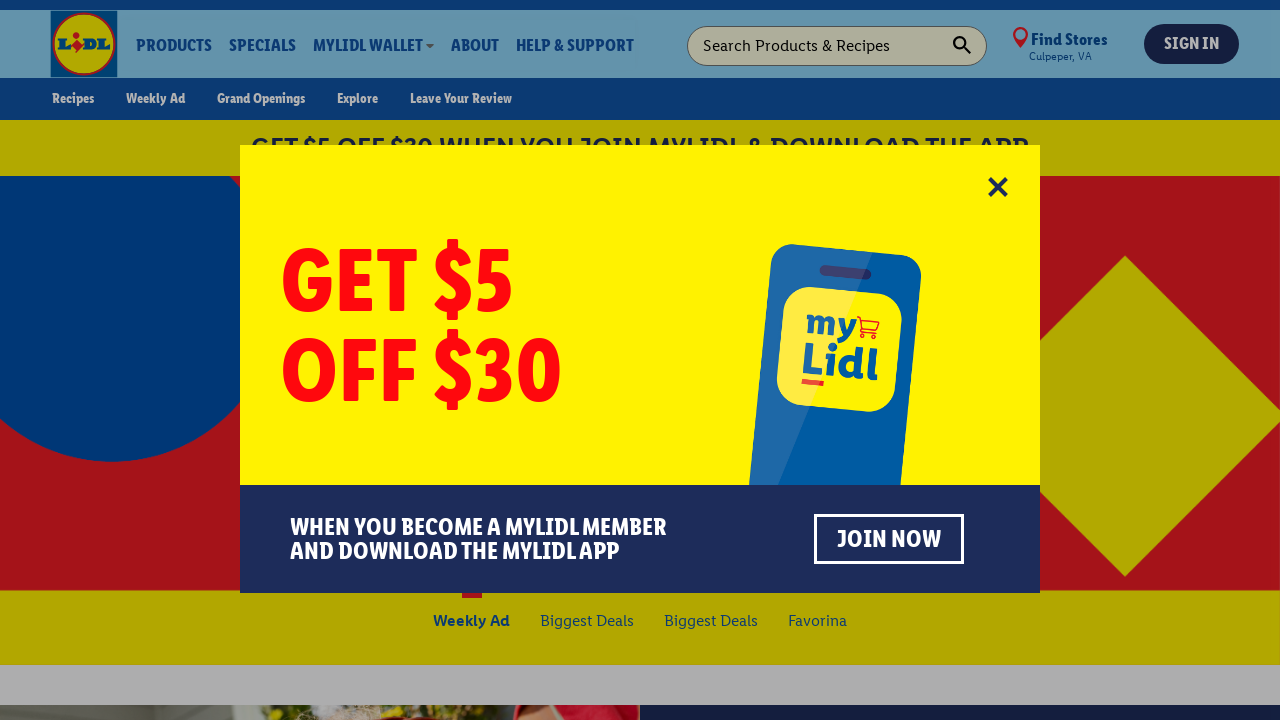

Navigated to Lidl homepage
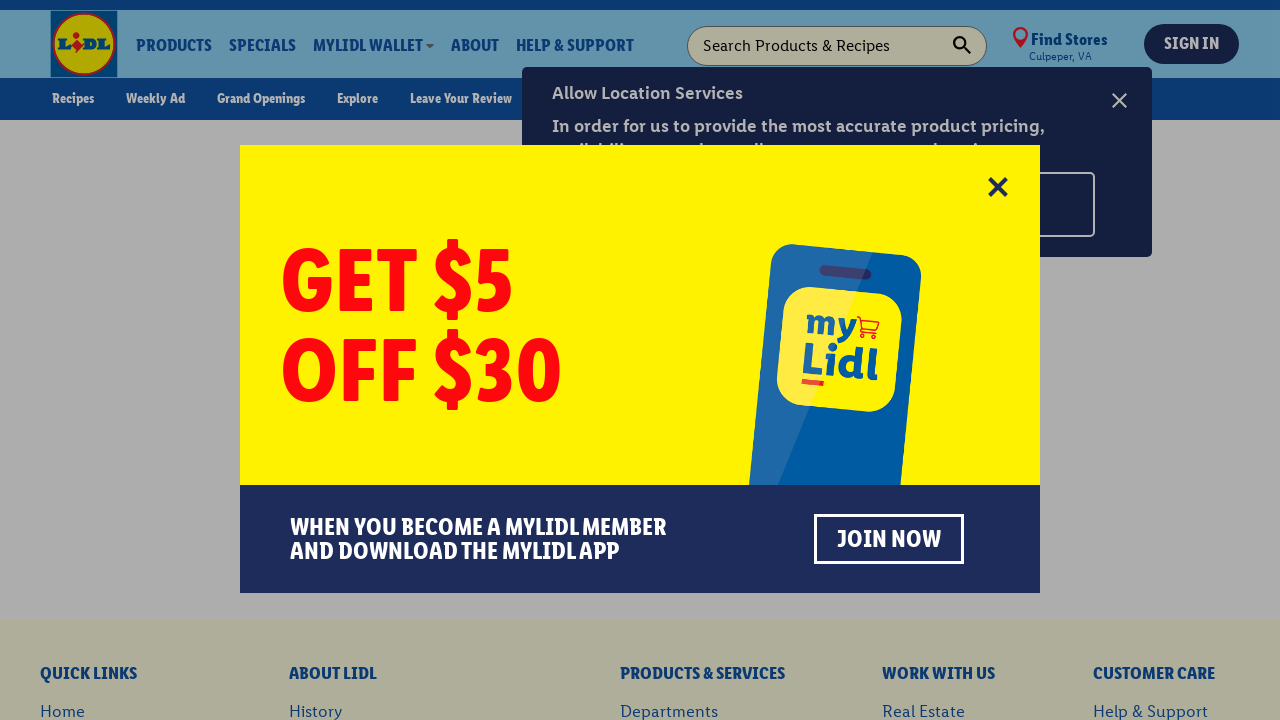

Maximized browser window to 1920x1080
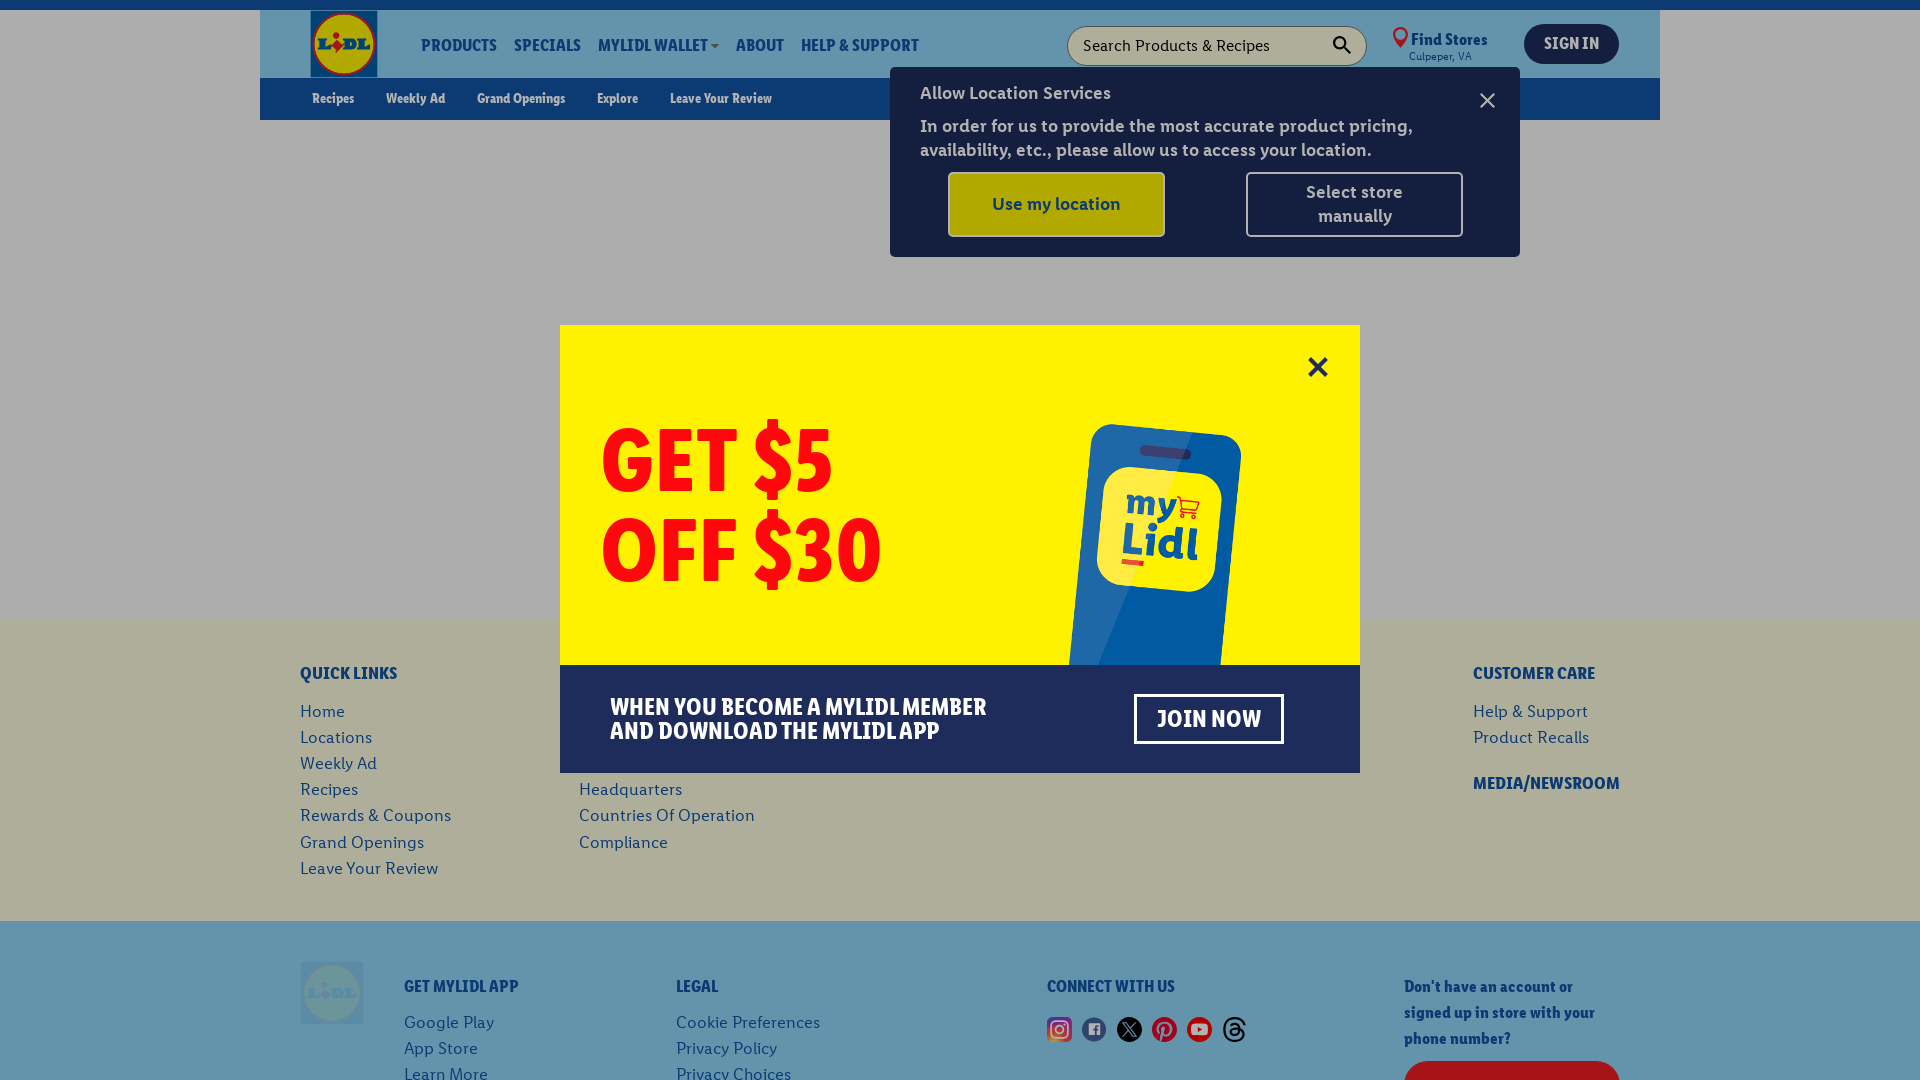

Page loaded completely
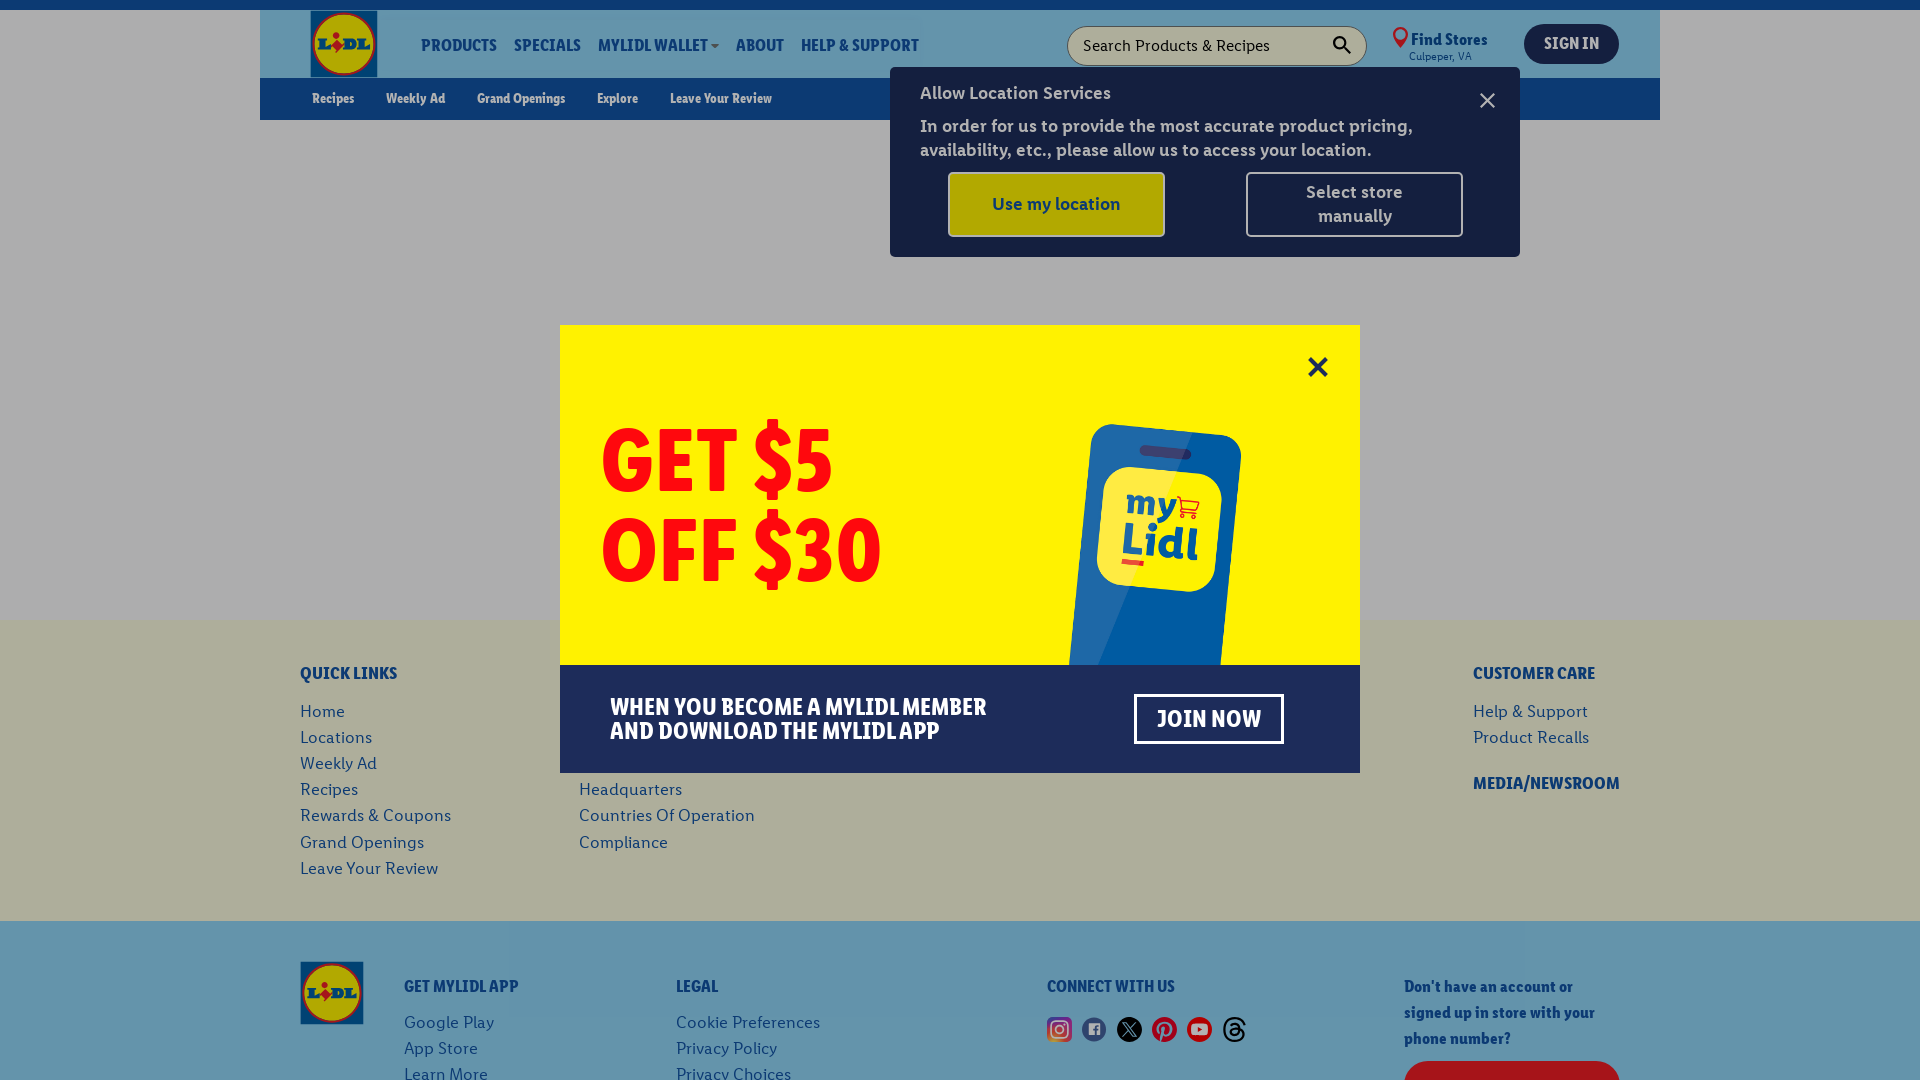

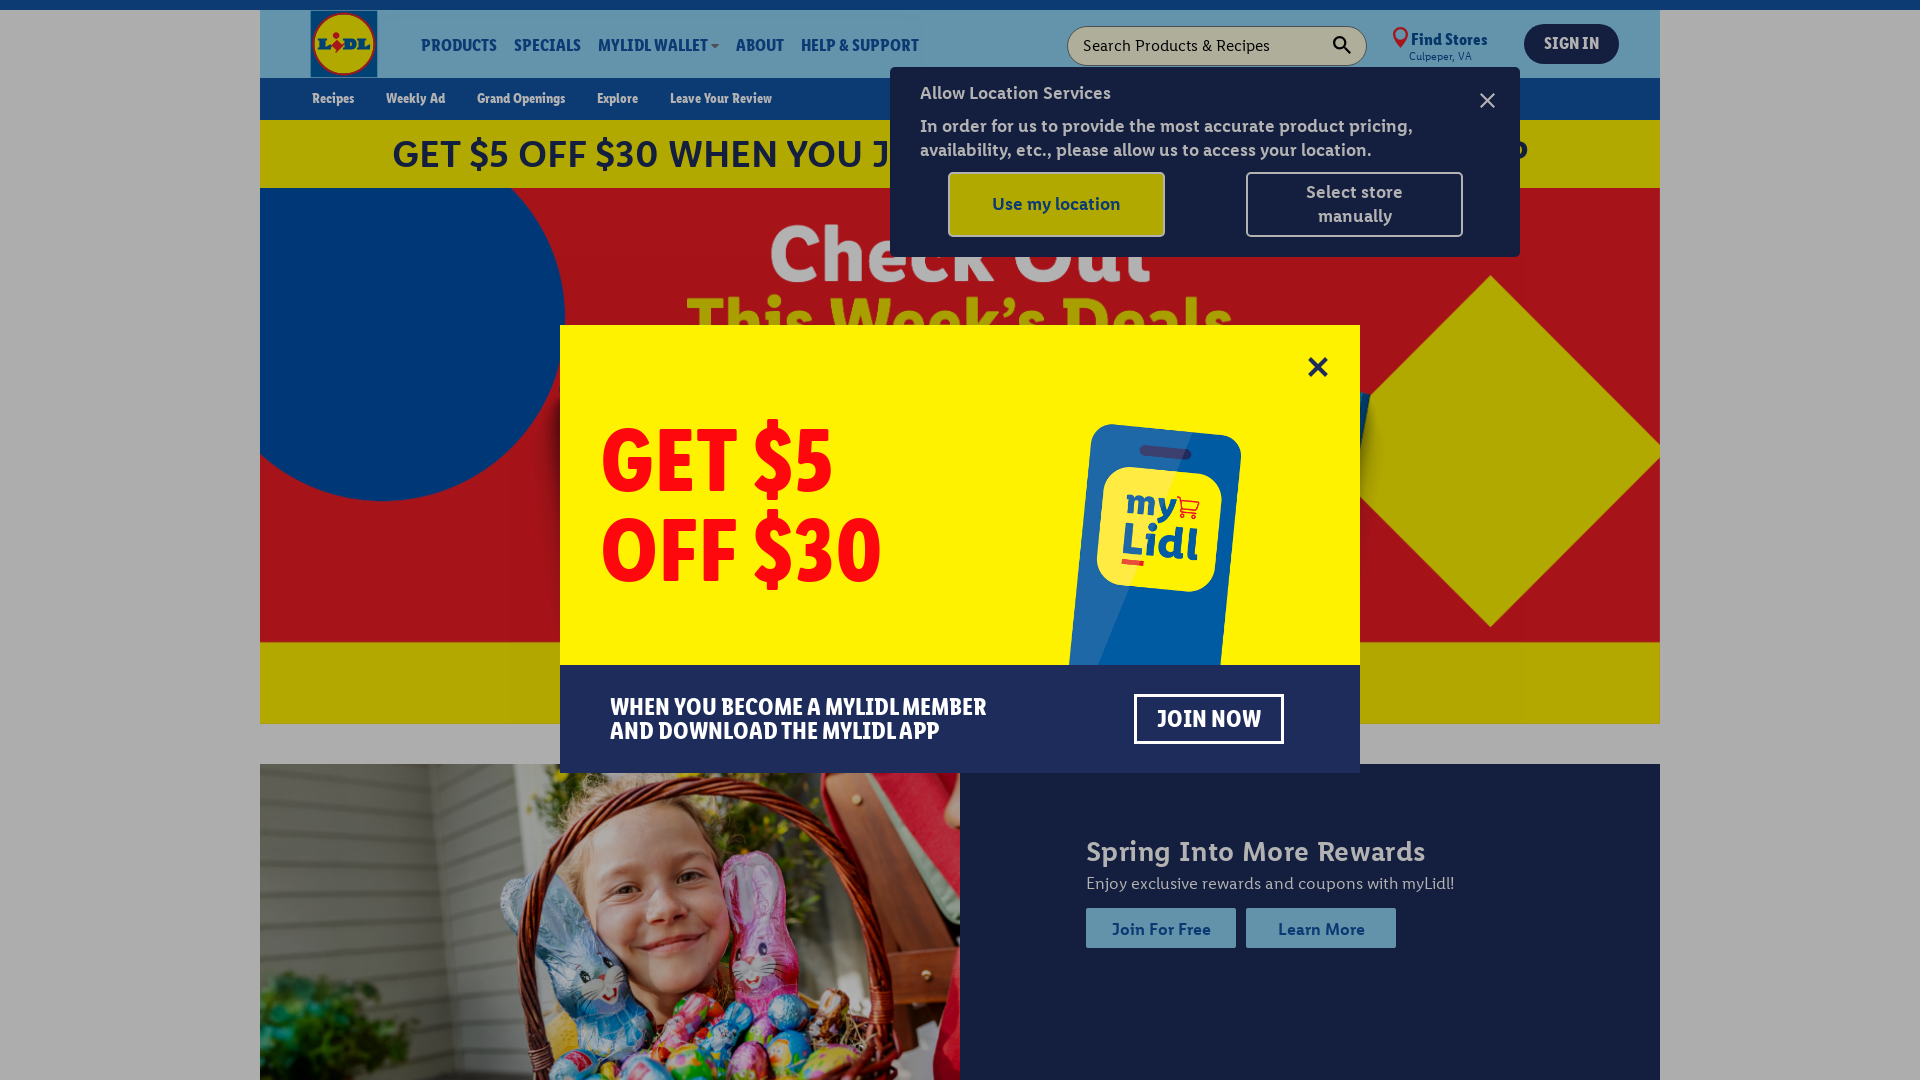